Navigates to Hotstar India homepage and verifies the current URL matches the expected URL

Starting URL: https://www.hotstar.com/in

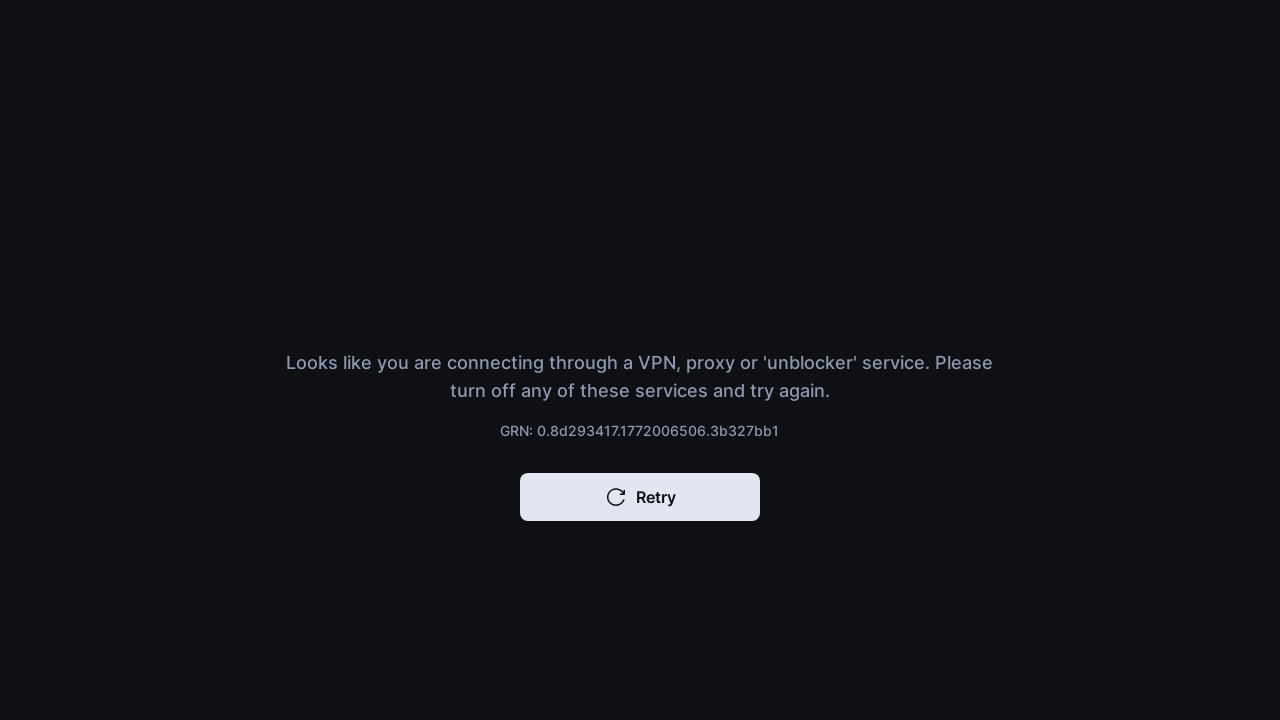

Navigated to Hotstar India homepage
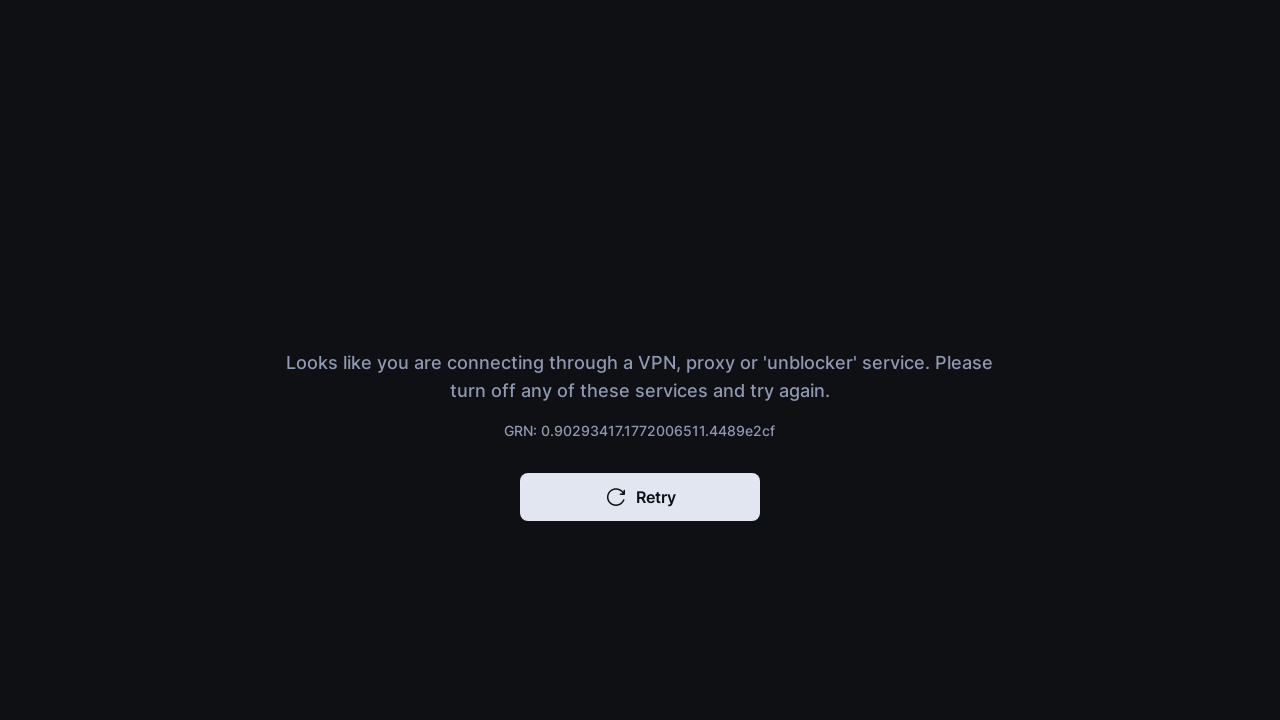

Verified current URL matches expected URL https://www.hotstar.com/in
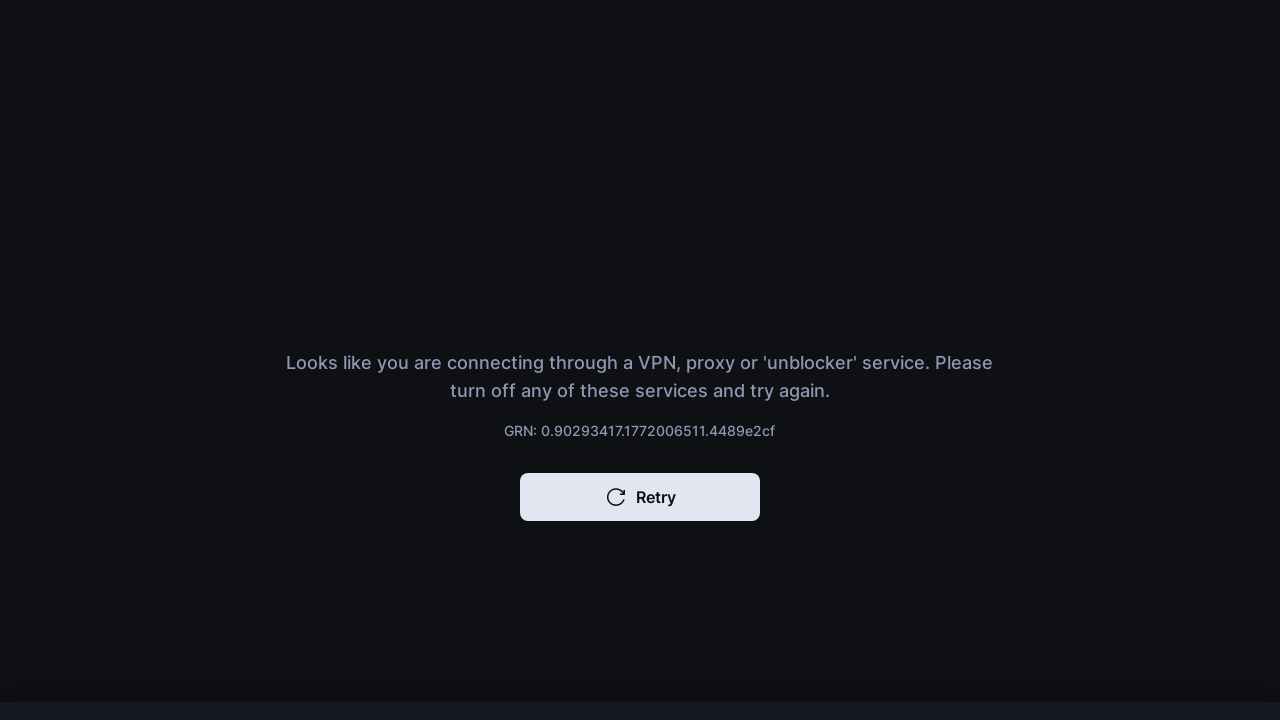

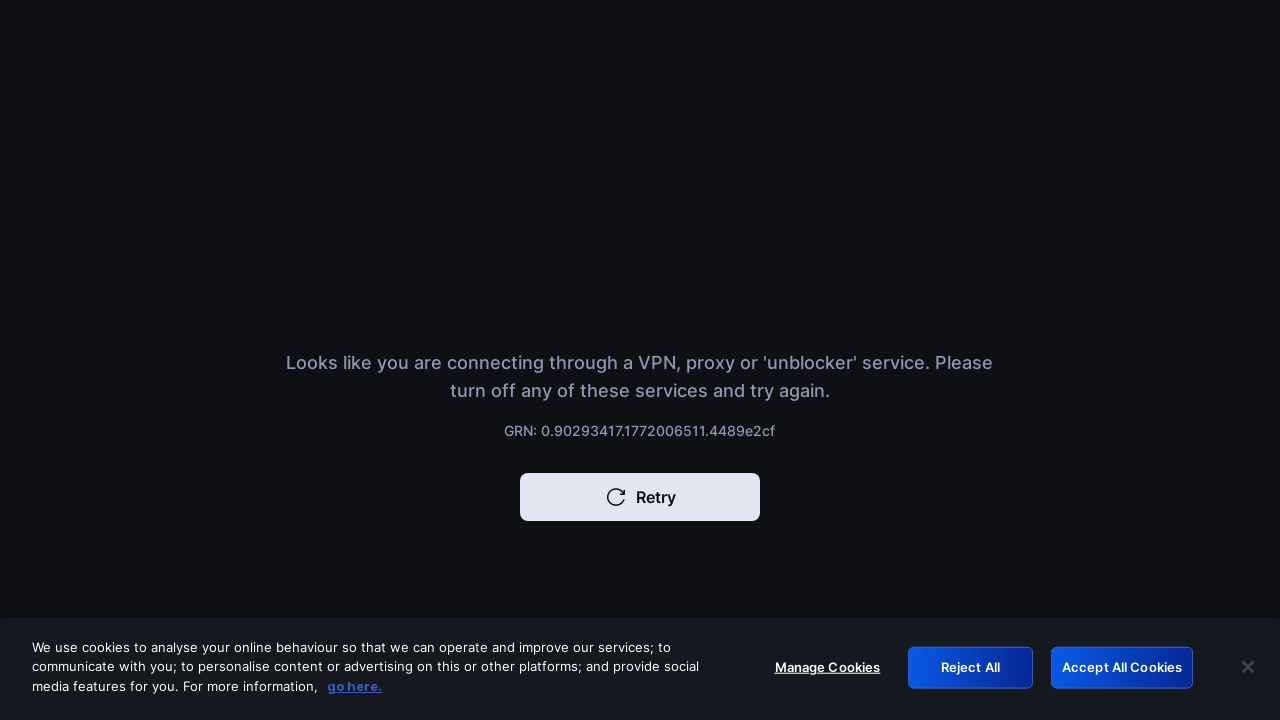